Tests the product search functionality by navigating to Products page, entering a search term, and verifying search results are displayed

Starting URL: https://www.automationexercise.com/

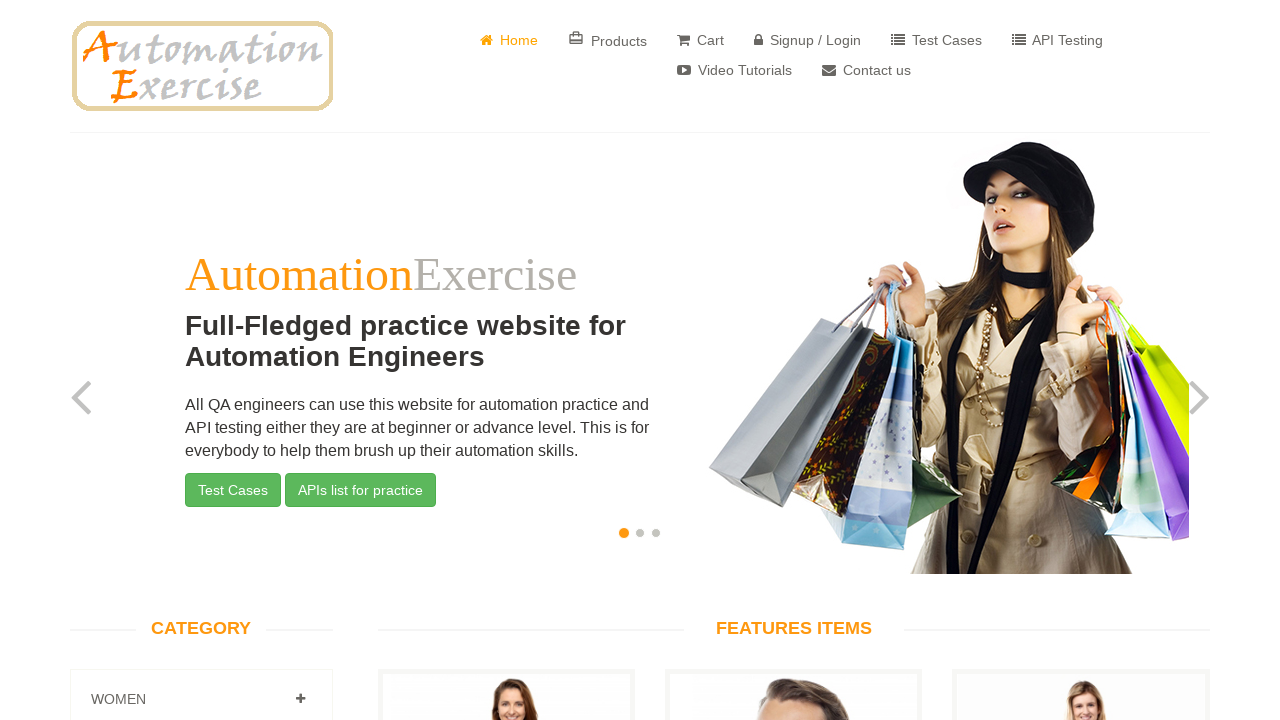

Home page loaded and body element is visible
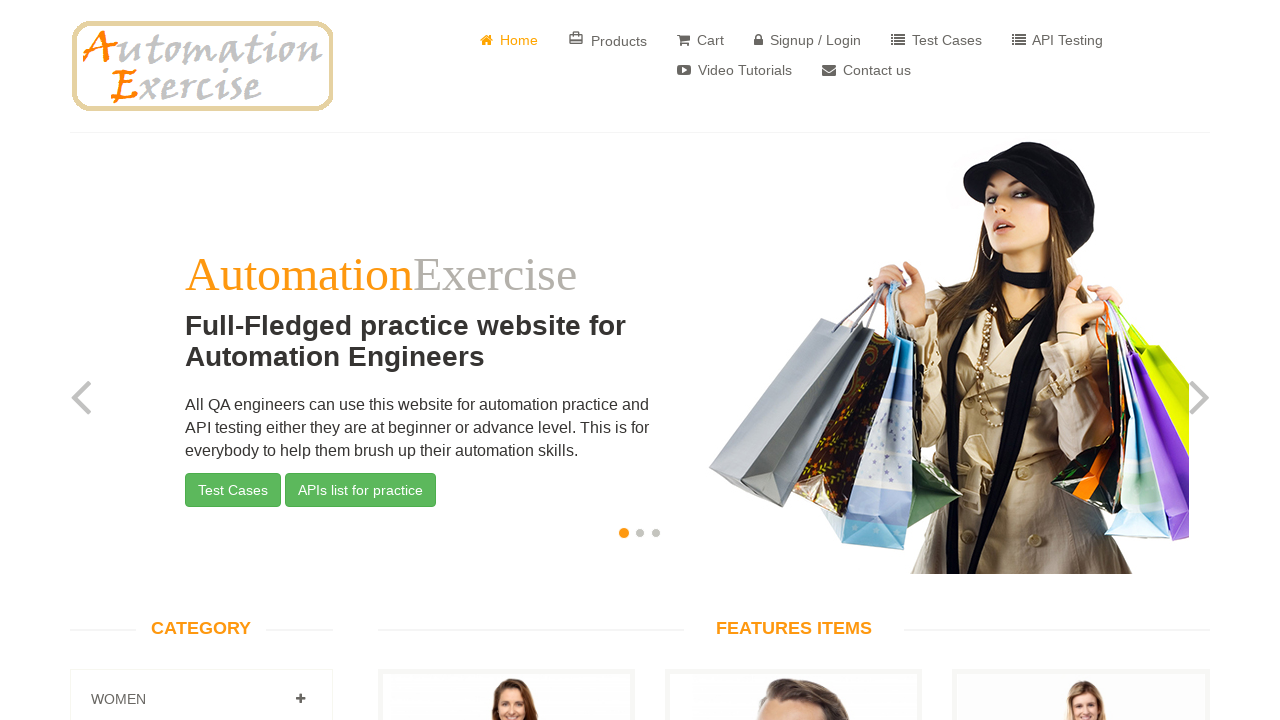

Clicked on Products navigation link at (608, 40) on a[href='/products']
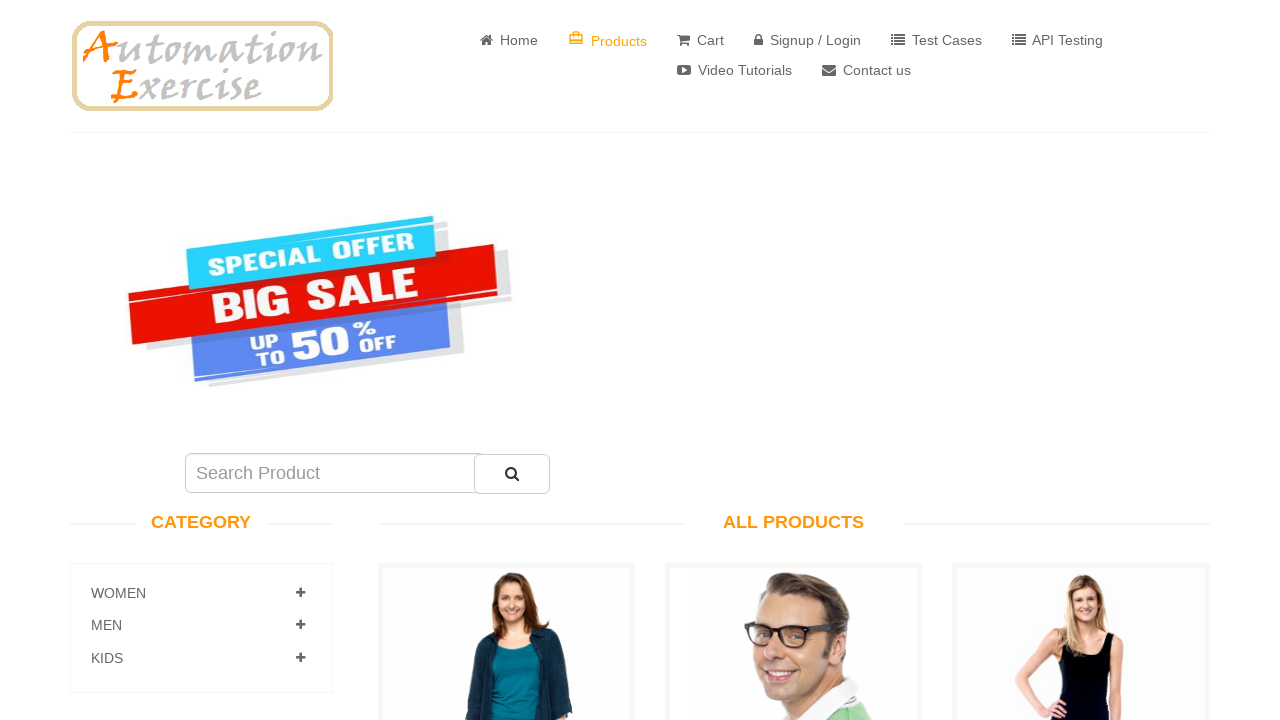

Successfully navigated to ALL PRODUCTS page
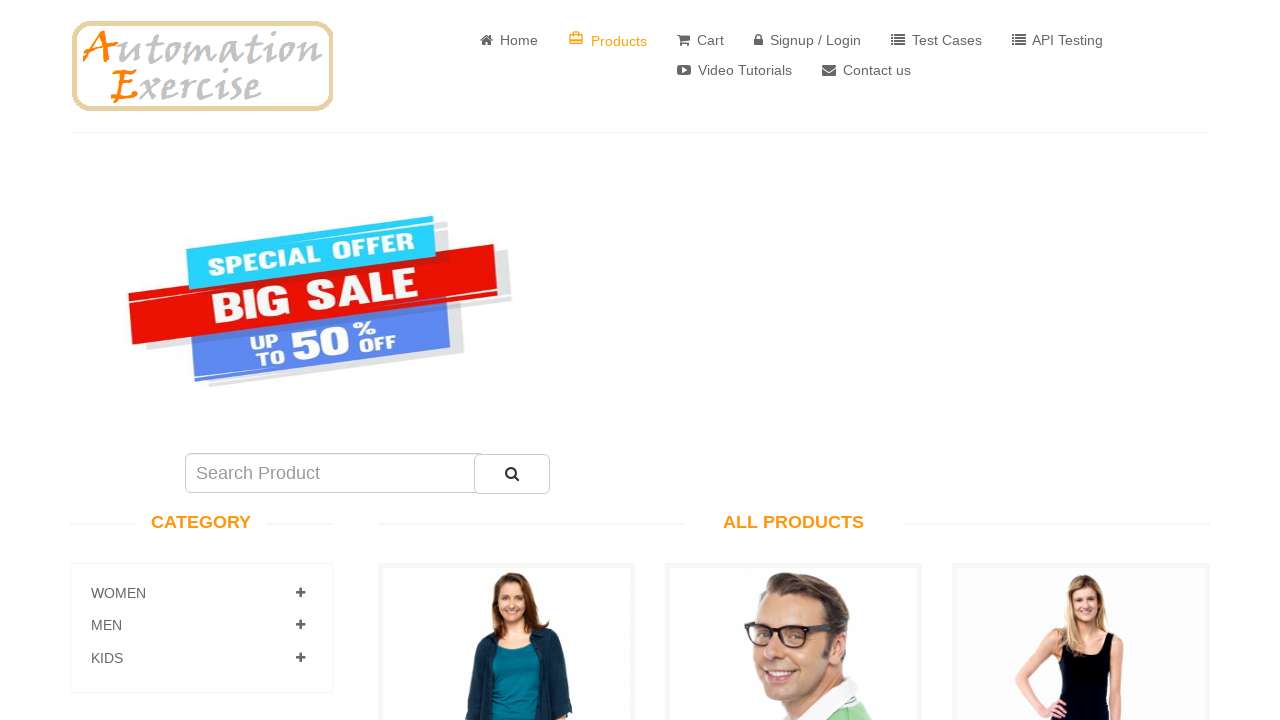

Entered search term 'Blue Top' in search field on #search_product
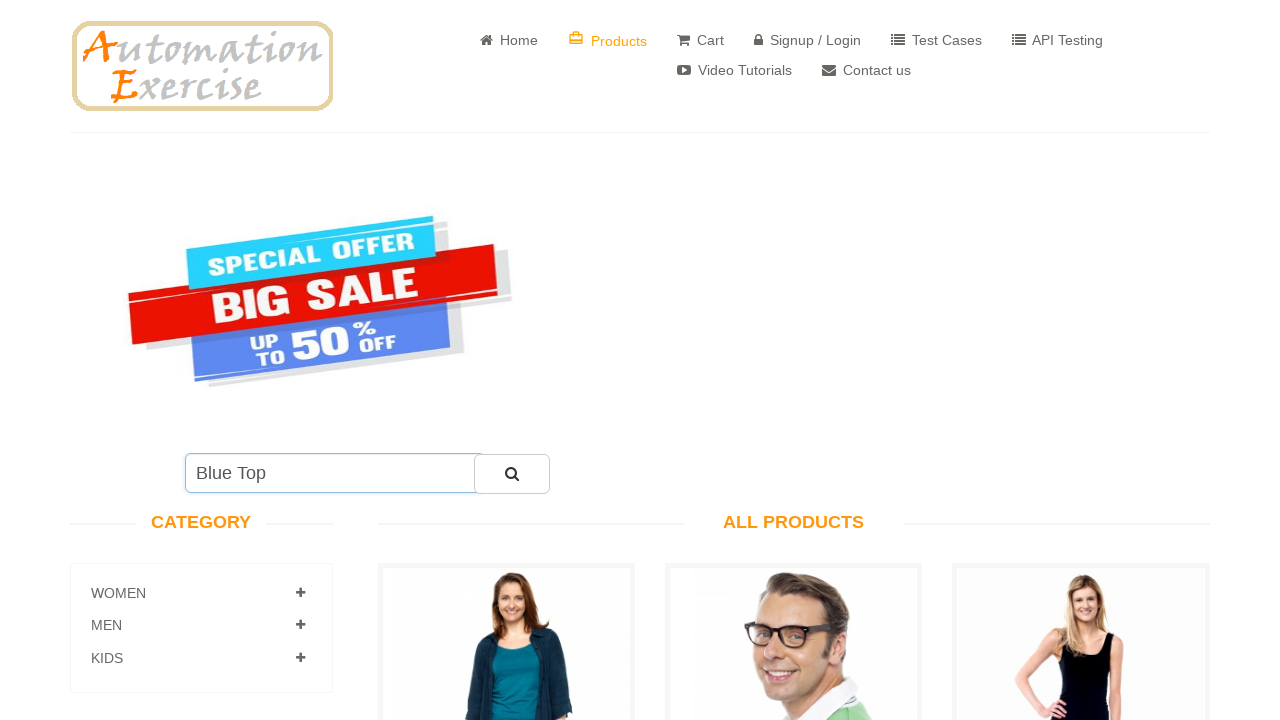

Clicked search button to submit search query at (512, 474) on #submit_search
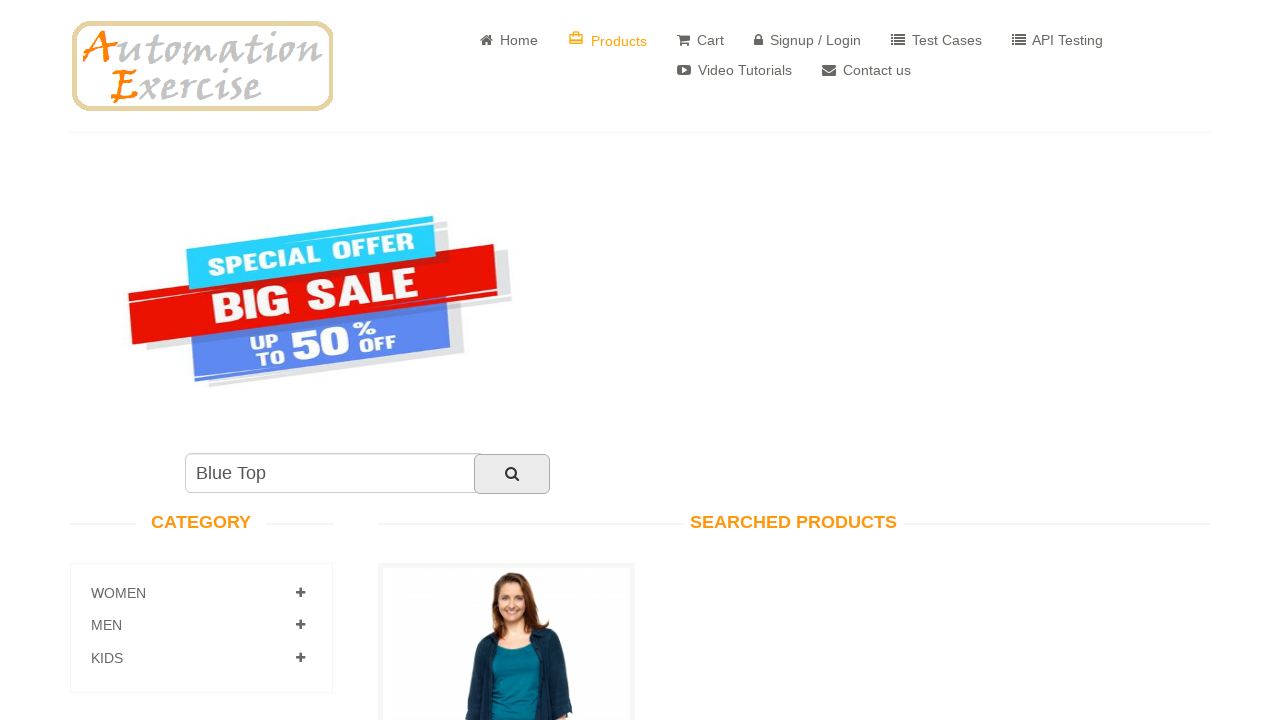

Search results page loaded with SEARCHED PRODUCTS header displayed
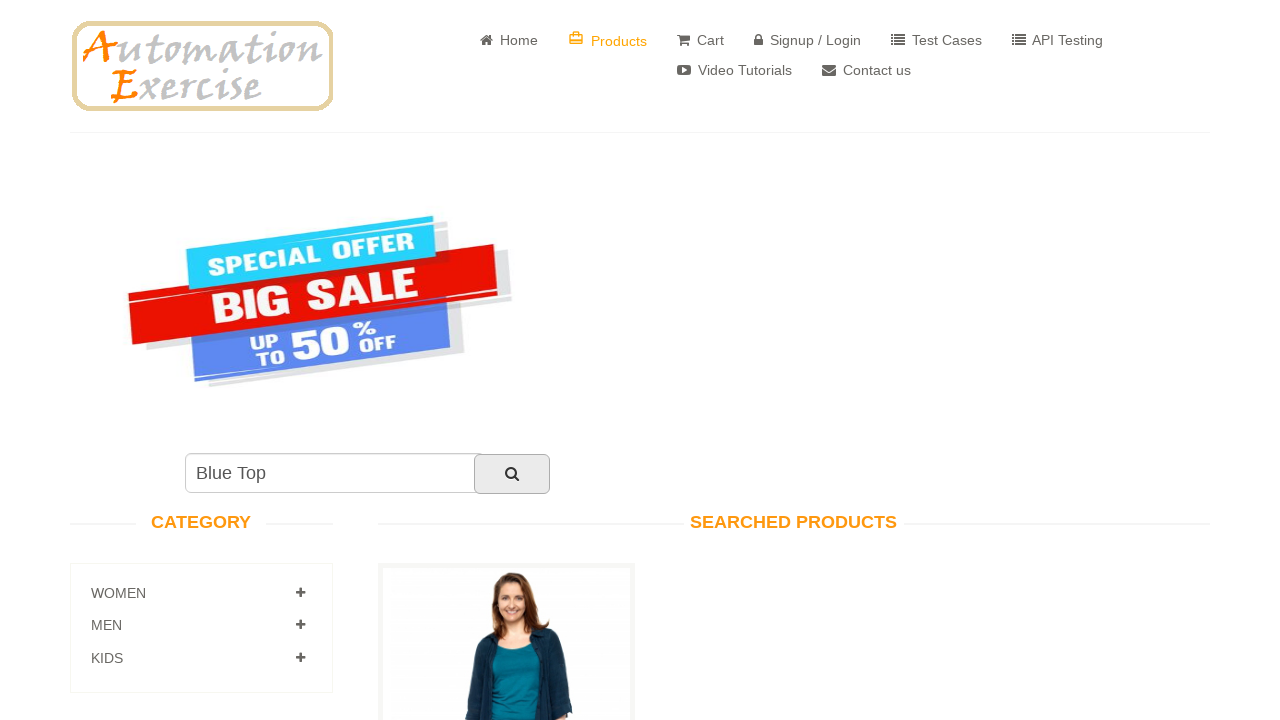

Verified that search results for 'Blue Top' are displayed
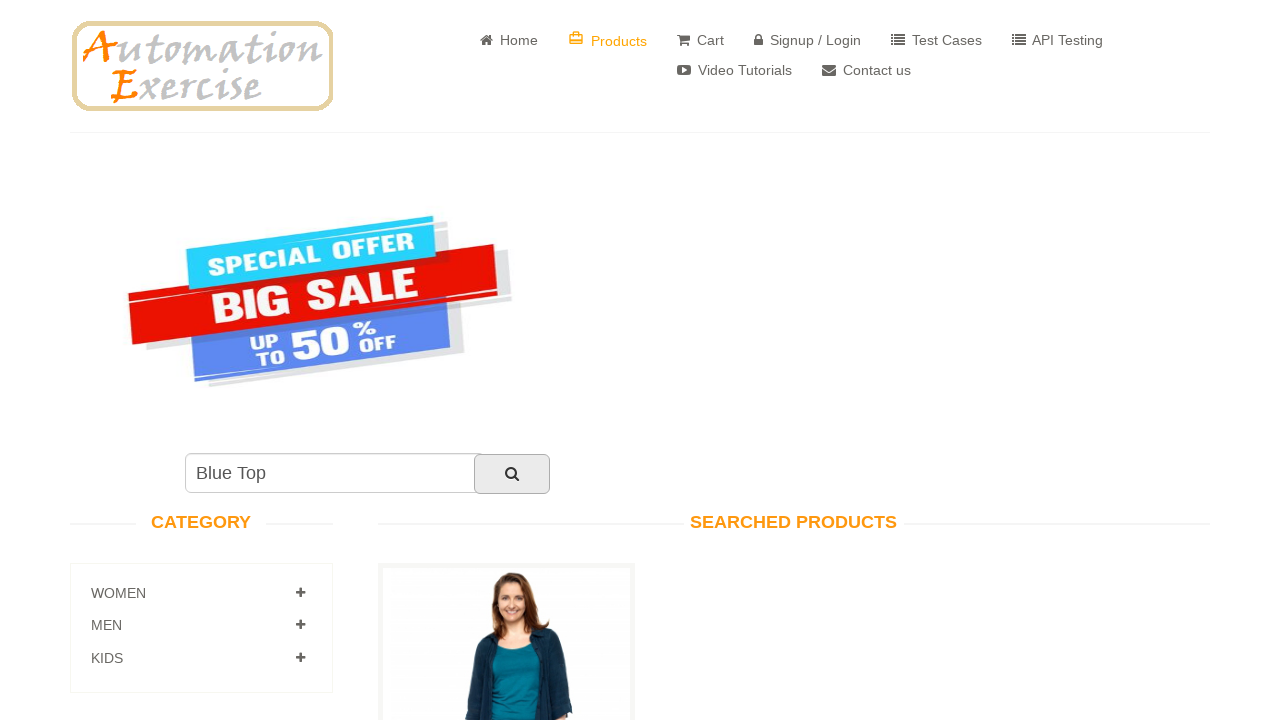

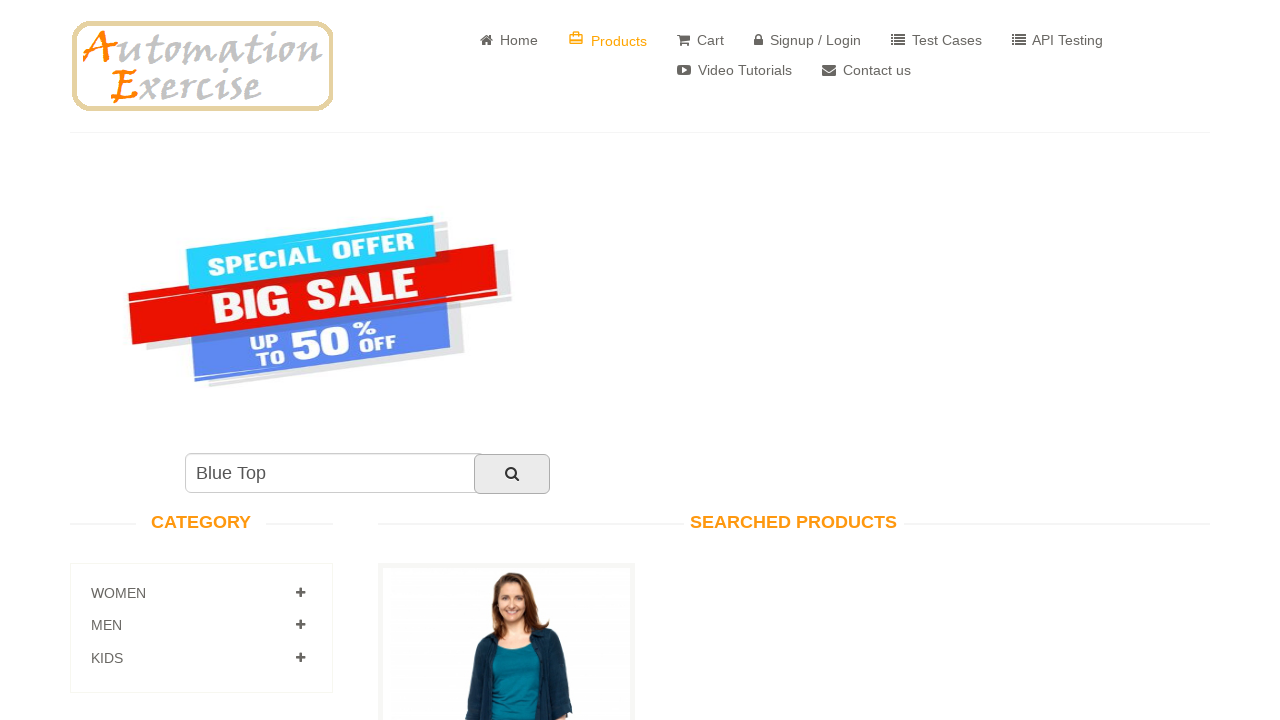